Tests the Add/Remove Elements functionality by navigating to the page, clicking to add an element, and verifying it appears

Starting URL: https://the-internet.herokuapp.com/

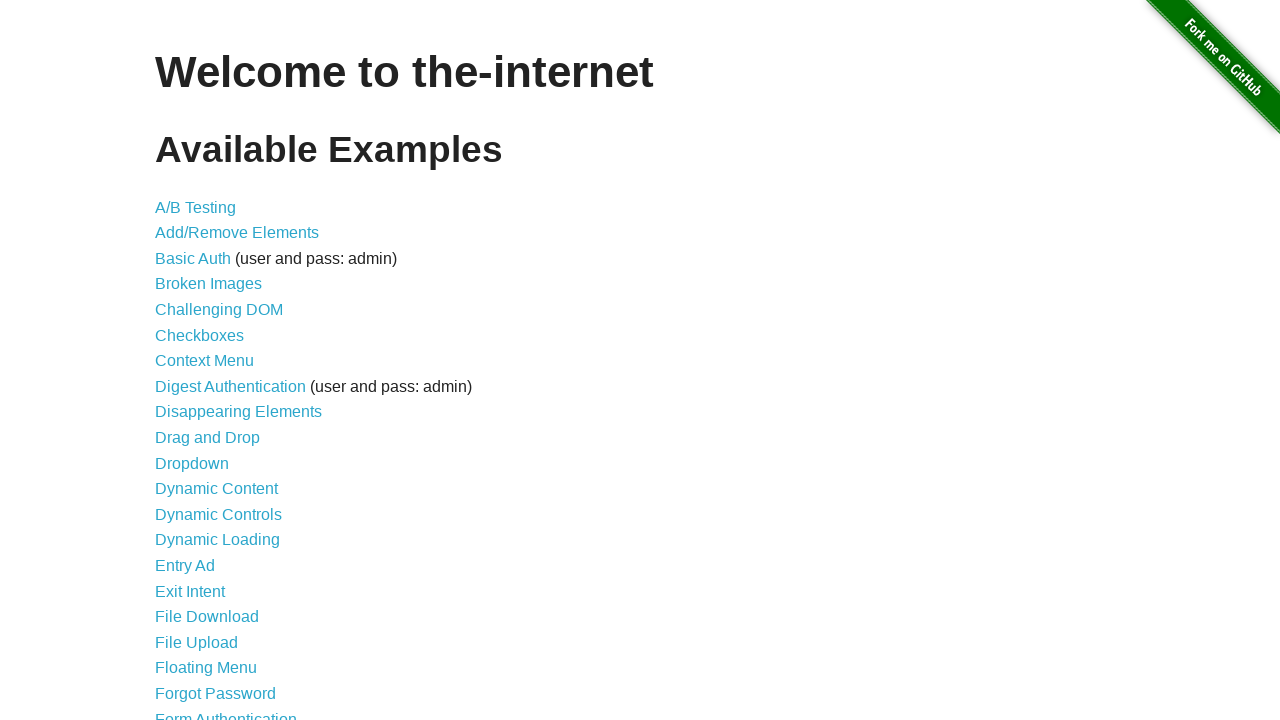

Clicked on Add/Remove Elements link at (237, 233) on [href="/add_remove_elements/"]
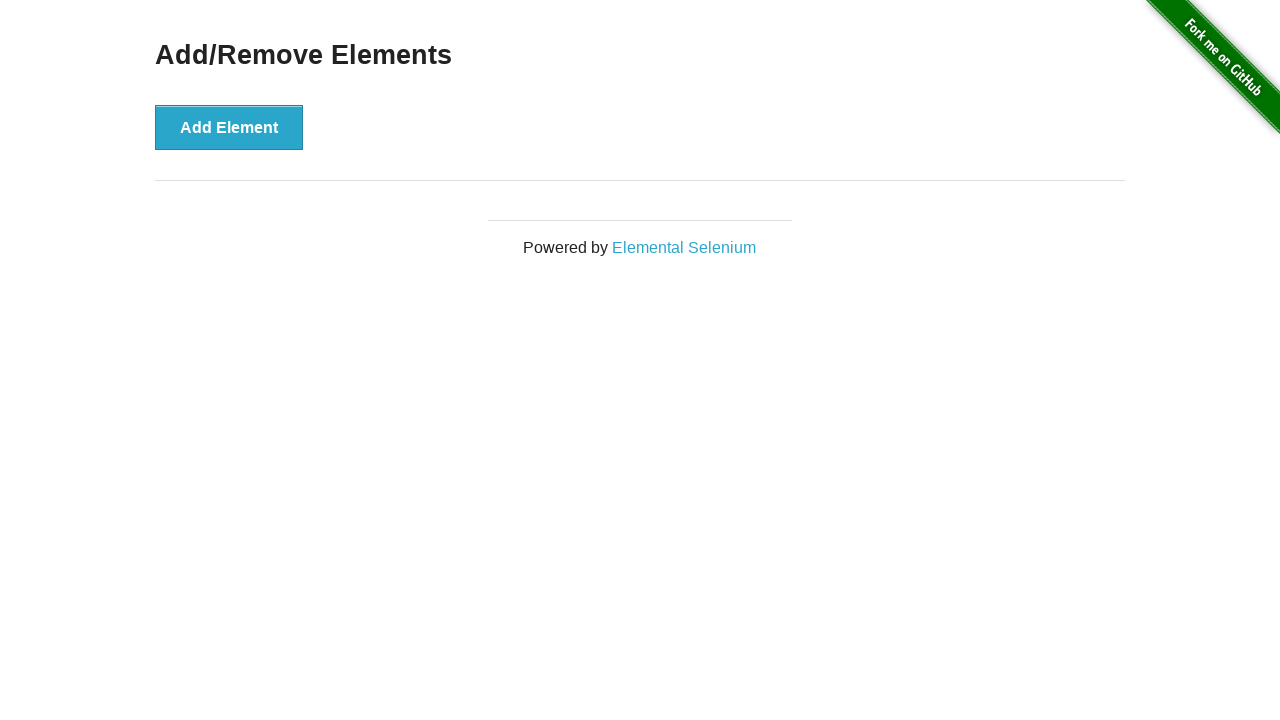

Clicked button to add element at (229, 127) on [onclick="addElement()"]
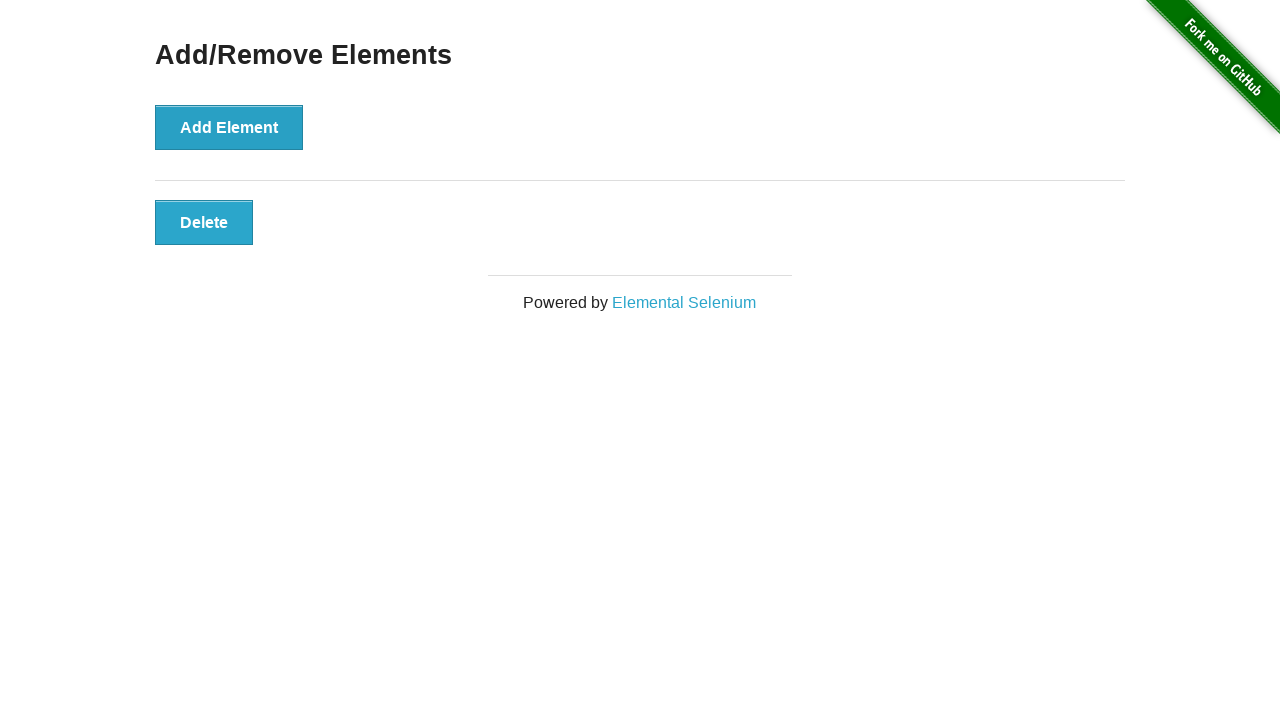

Verified added element appeared on the page
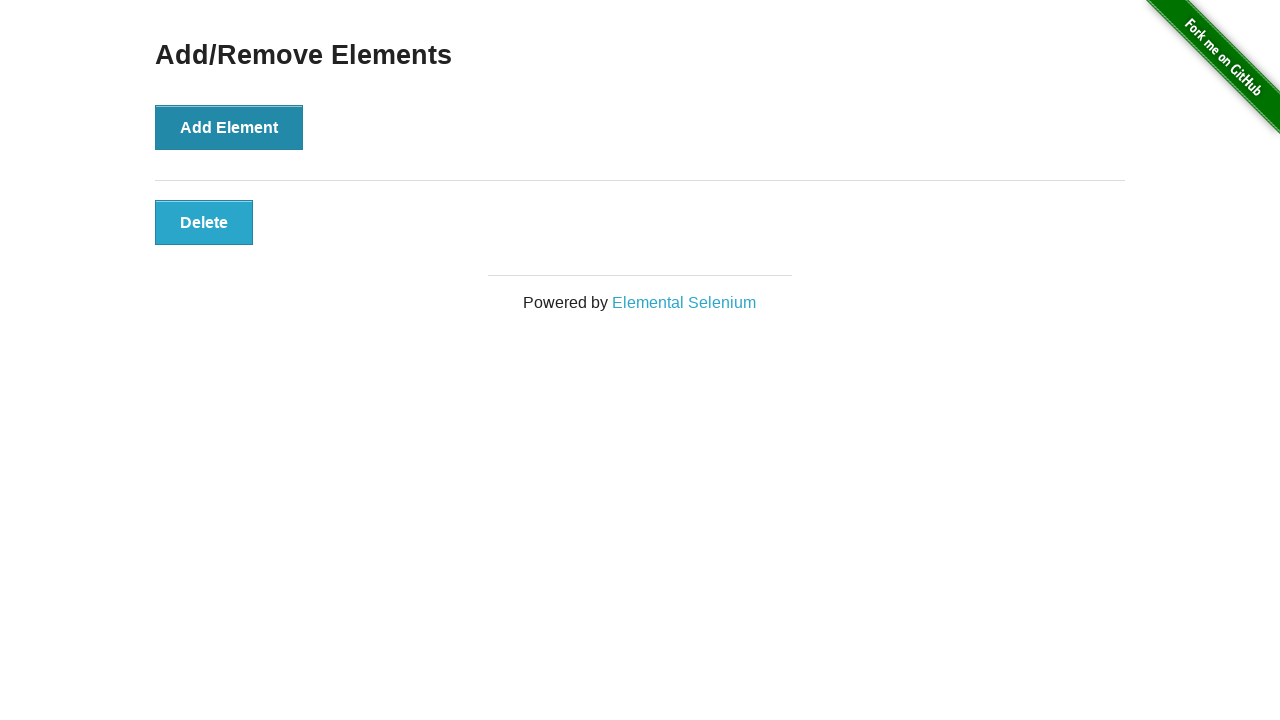

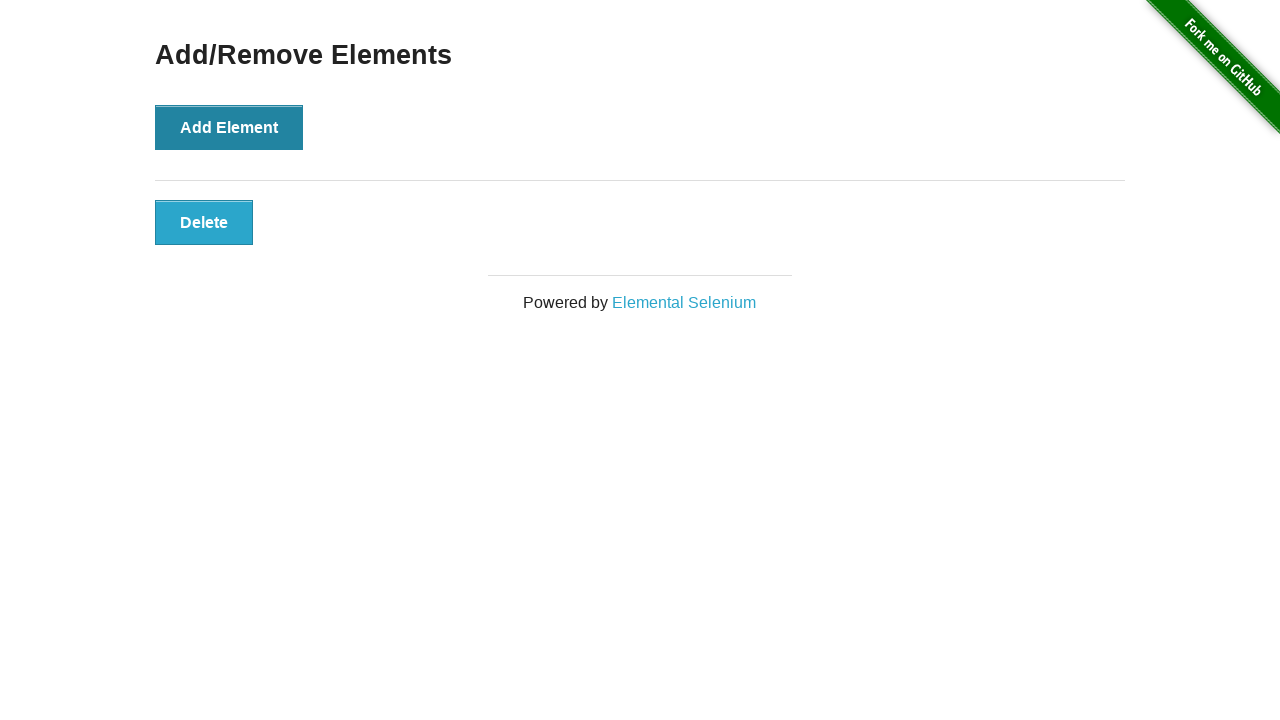